Tests dynamic controls with explicit waits by clicking Remove button, waiting for "It's gone!" message to be visible, then clicking Add button and waiting for "It's back!" message to appear.

Starting URL: https://the-internet.herokuapp.com/dynamic_controls

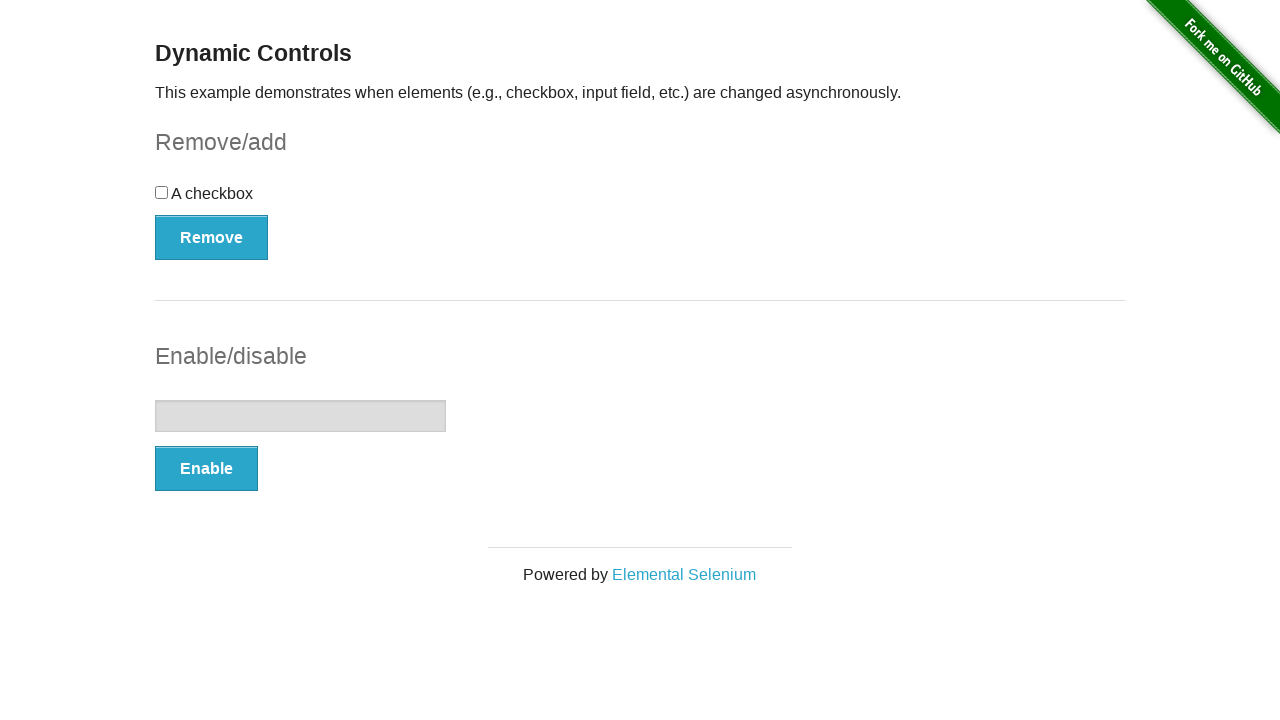

Clicked Remove button at (212, 237) on xpath=//*[text()='Remove']
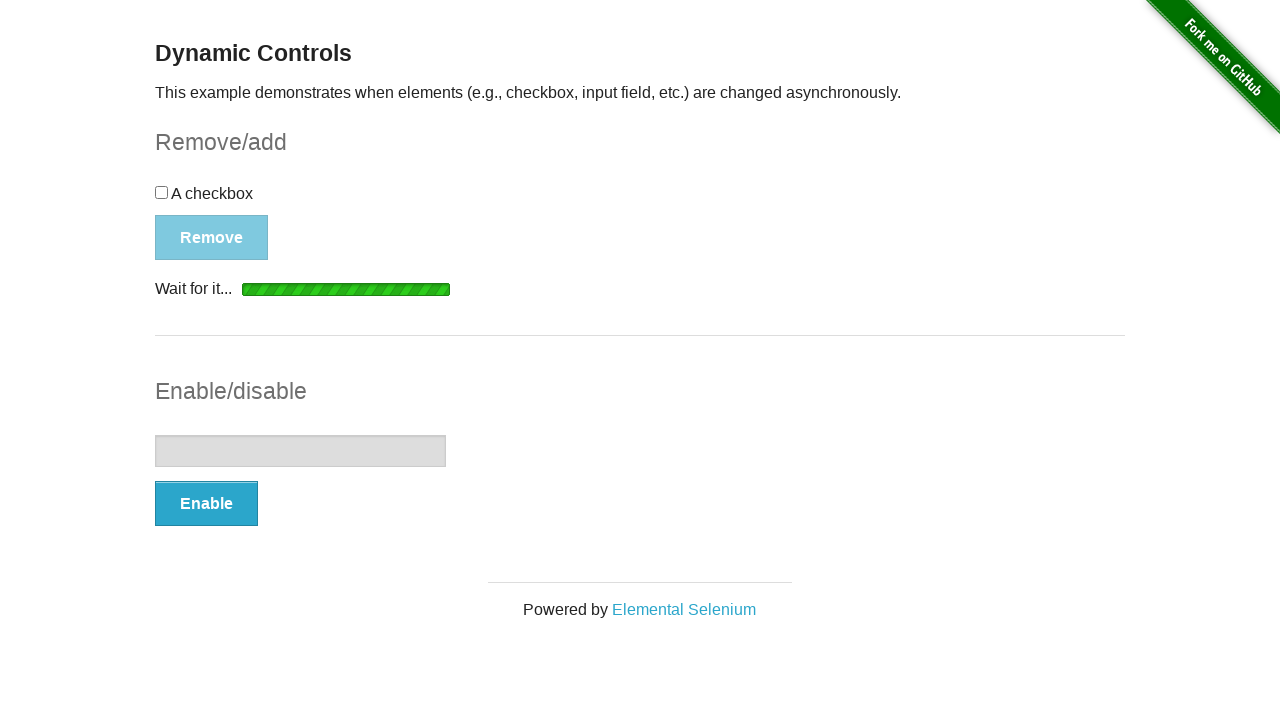

Located 'It's gone!' message element
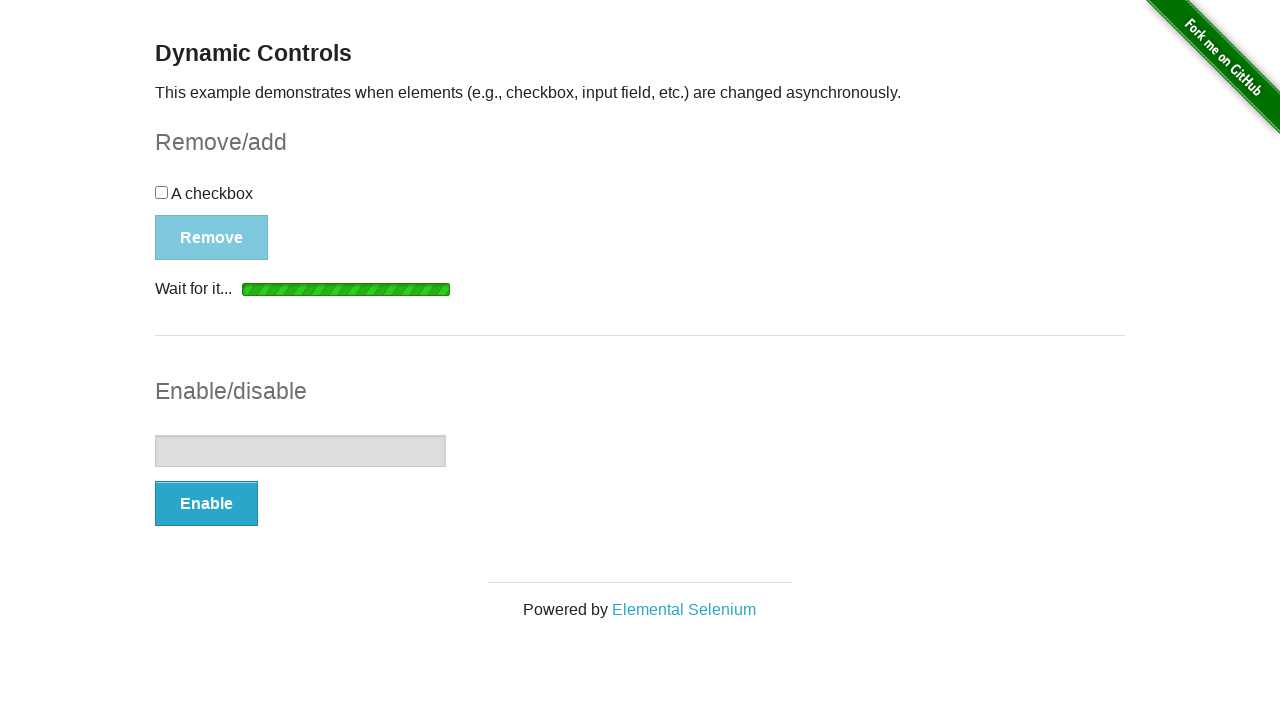

Waited for 'It's gone!' message to be visible
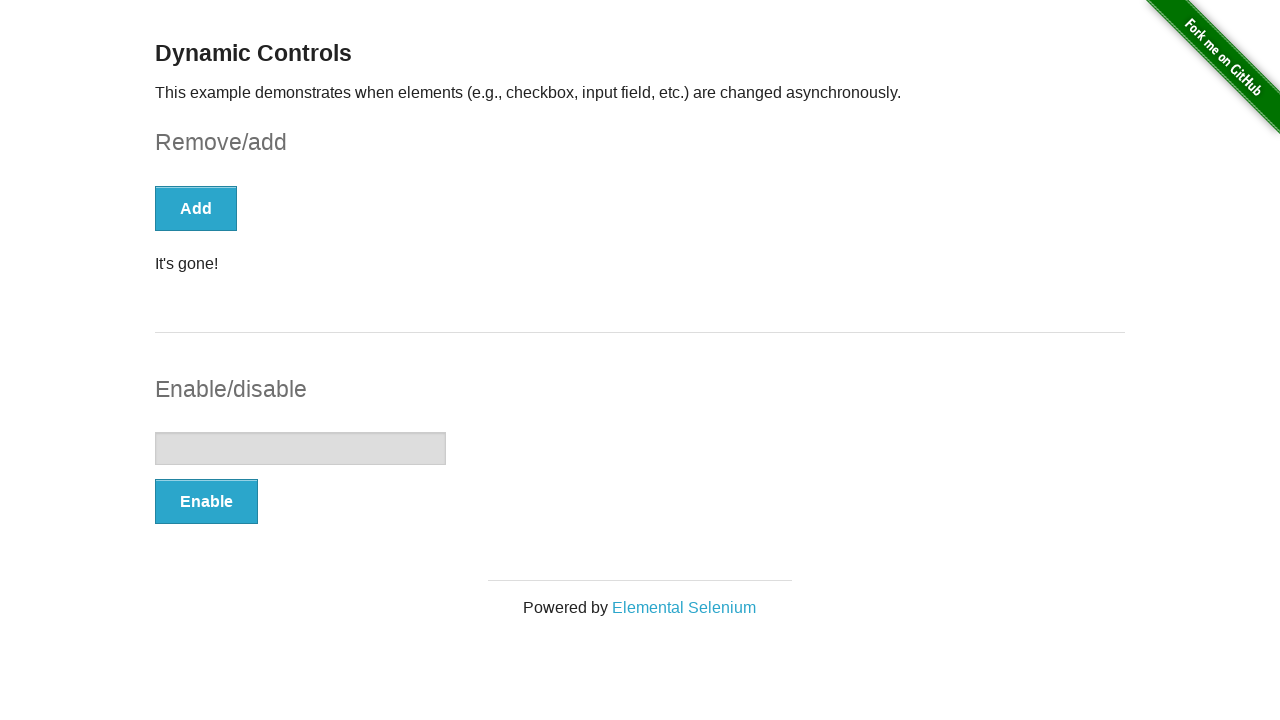

Verified 'It's gone!' message is visible
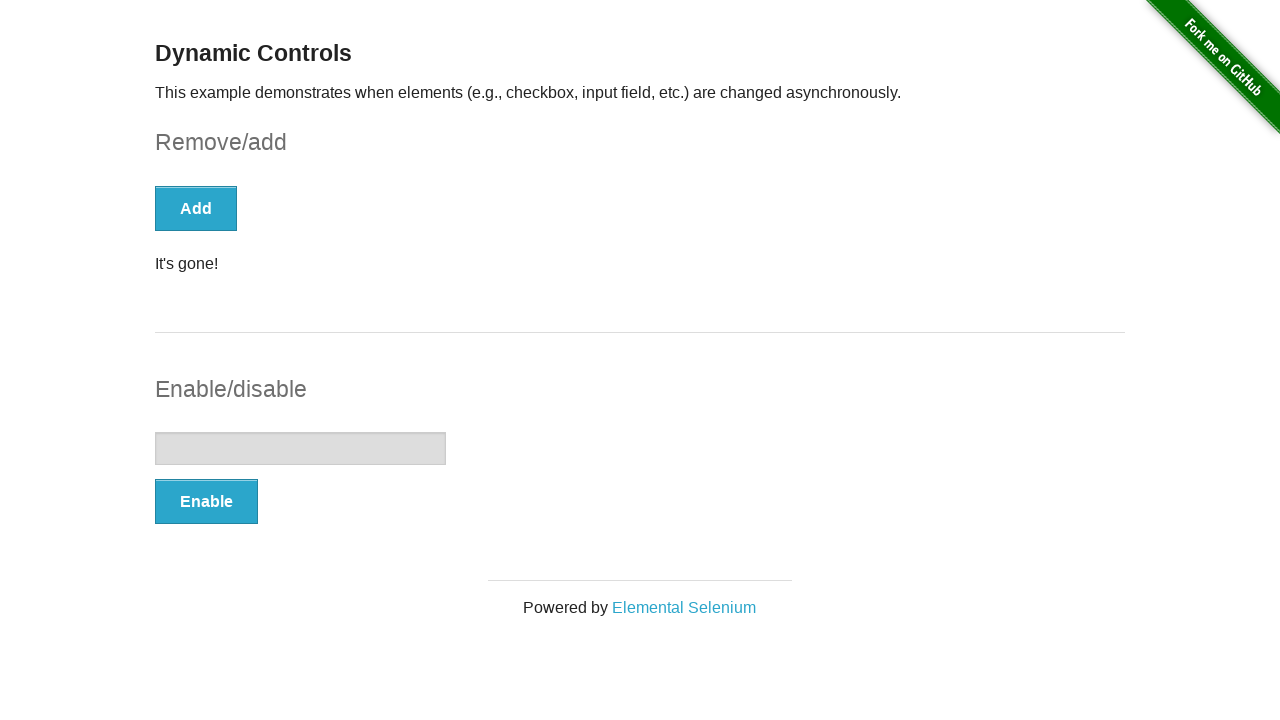

Clicked Add button at (196, 208) on xpath=//*[text()='Add']
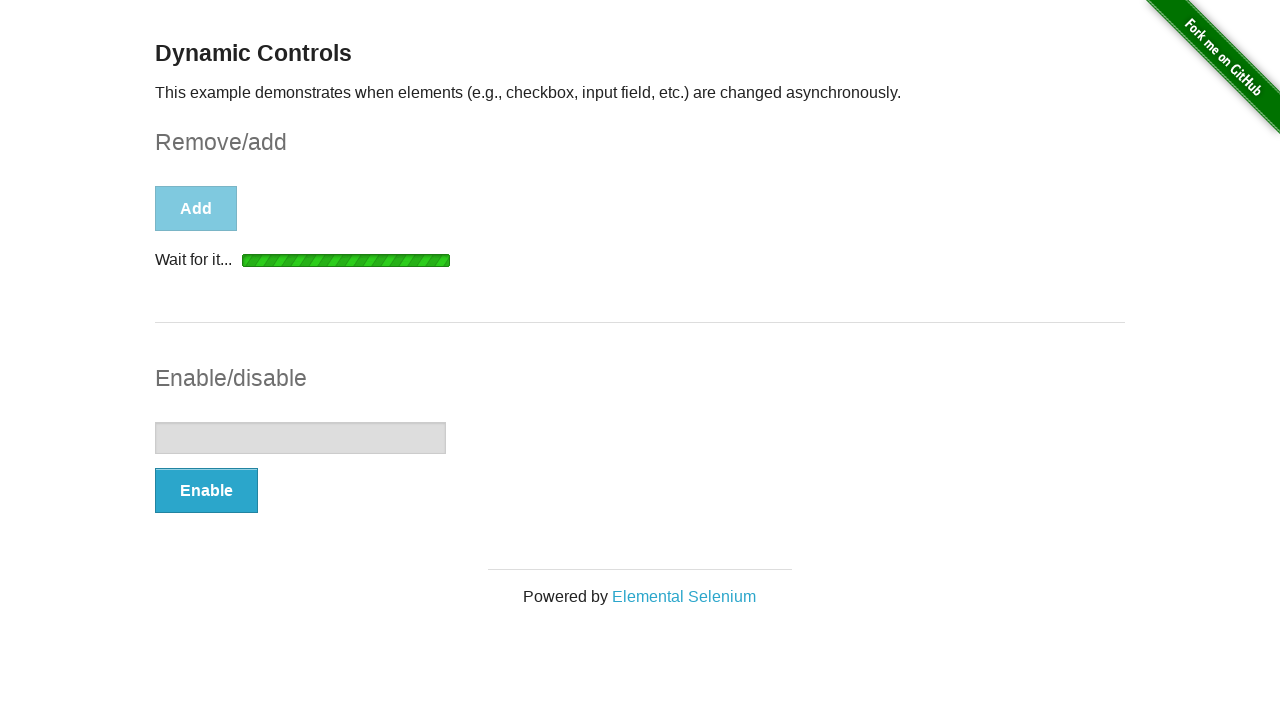

Located message element by id
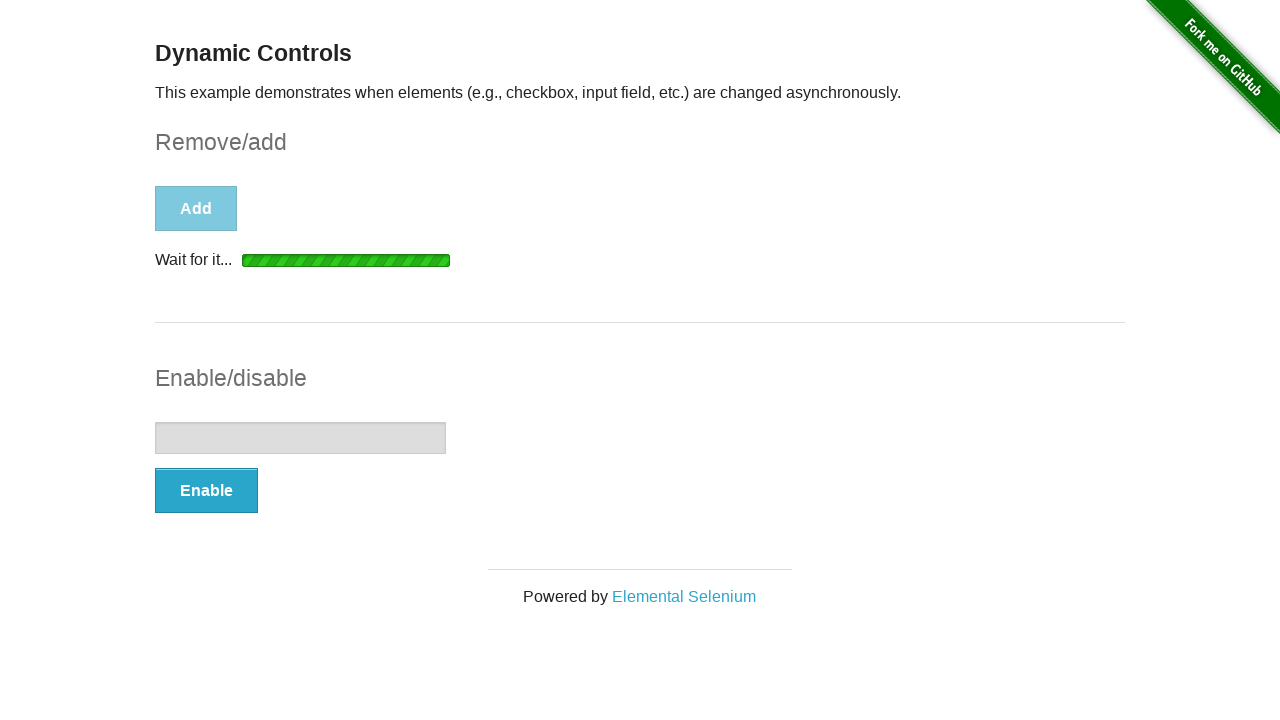

Waited for message element to be visible
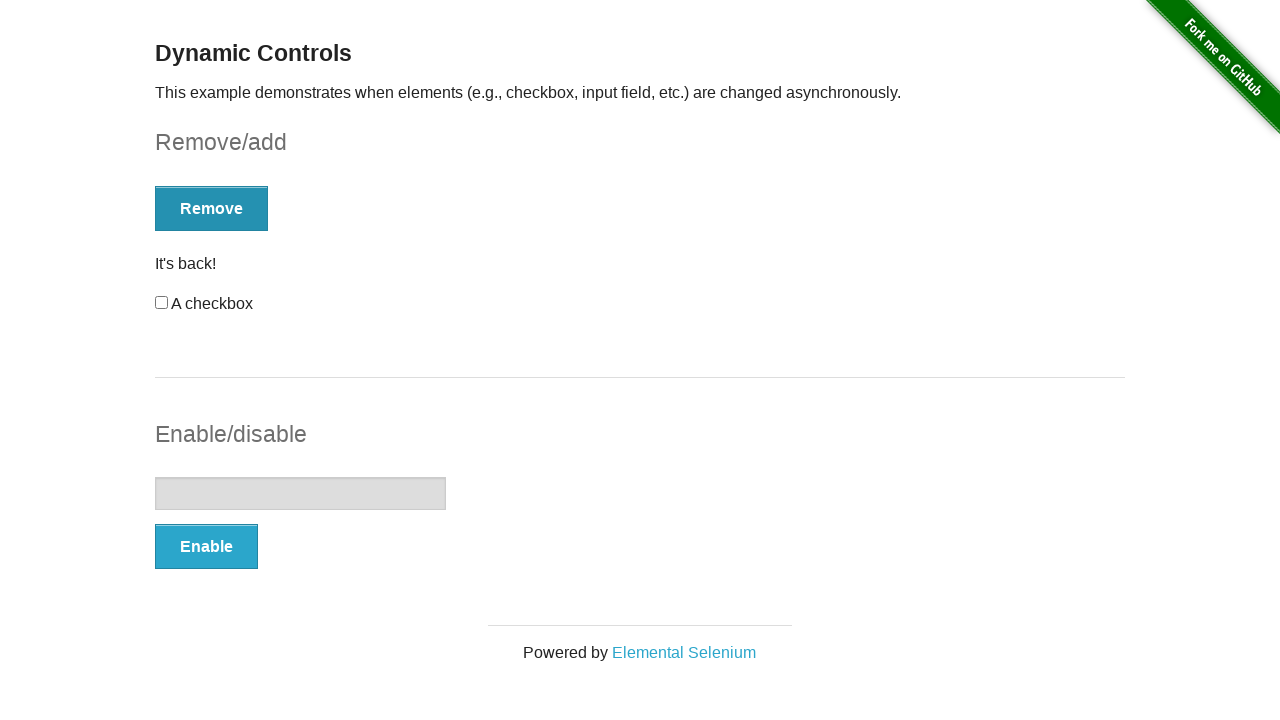

Verified message element is visible
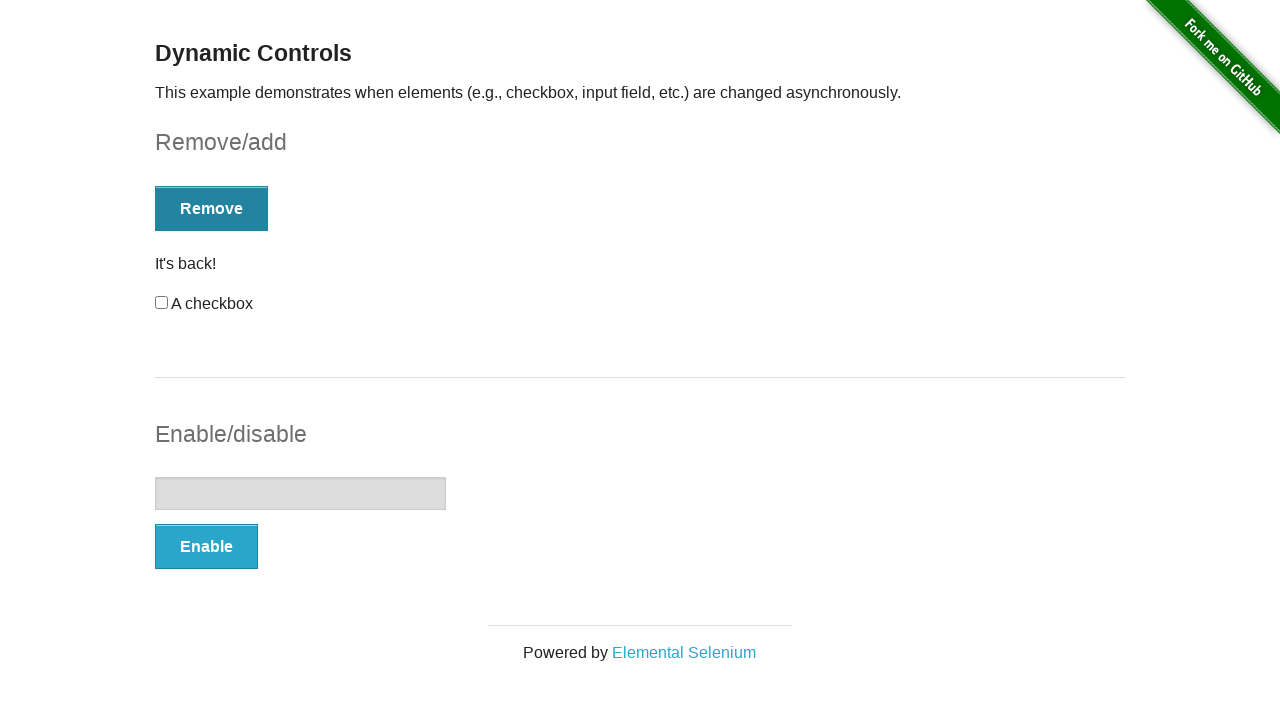

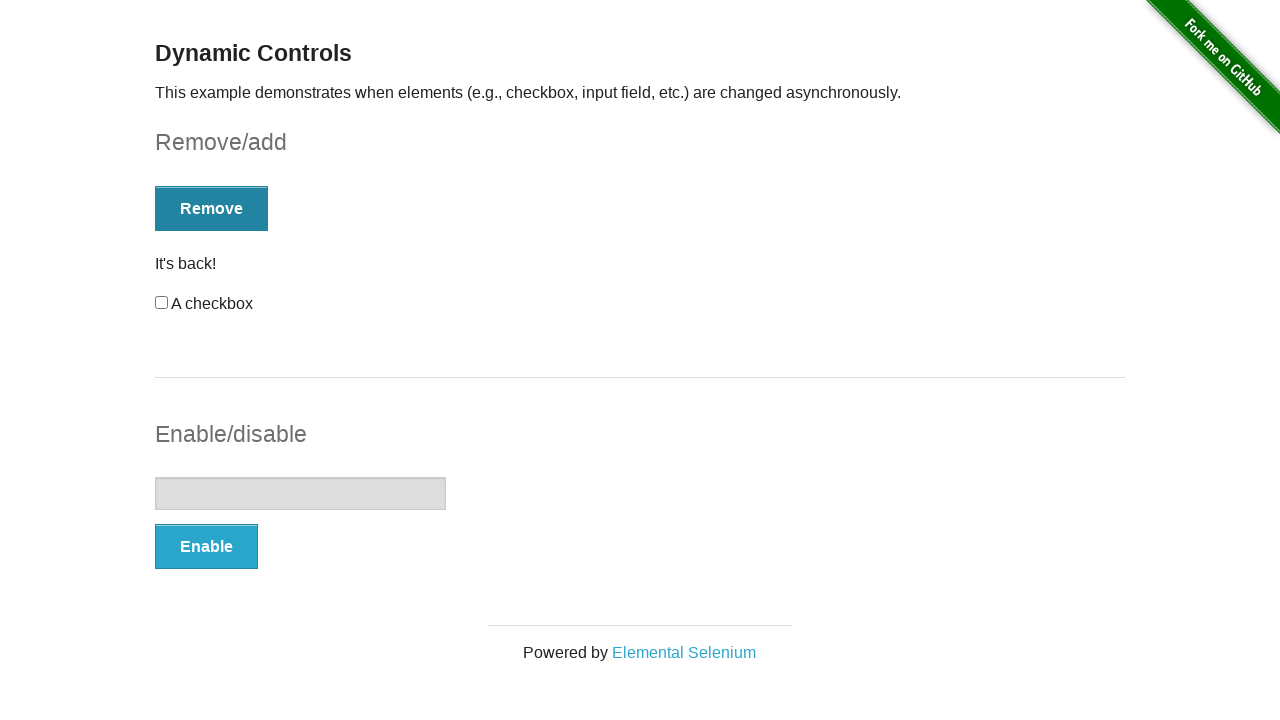